Tests complete checkout flow by adding a product to cart, proceeding to checkout, filling billing information, selecting check payment method, and placing an order

Starting URL: https://practice.automationtesting.in/

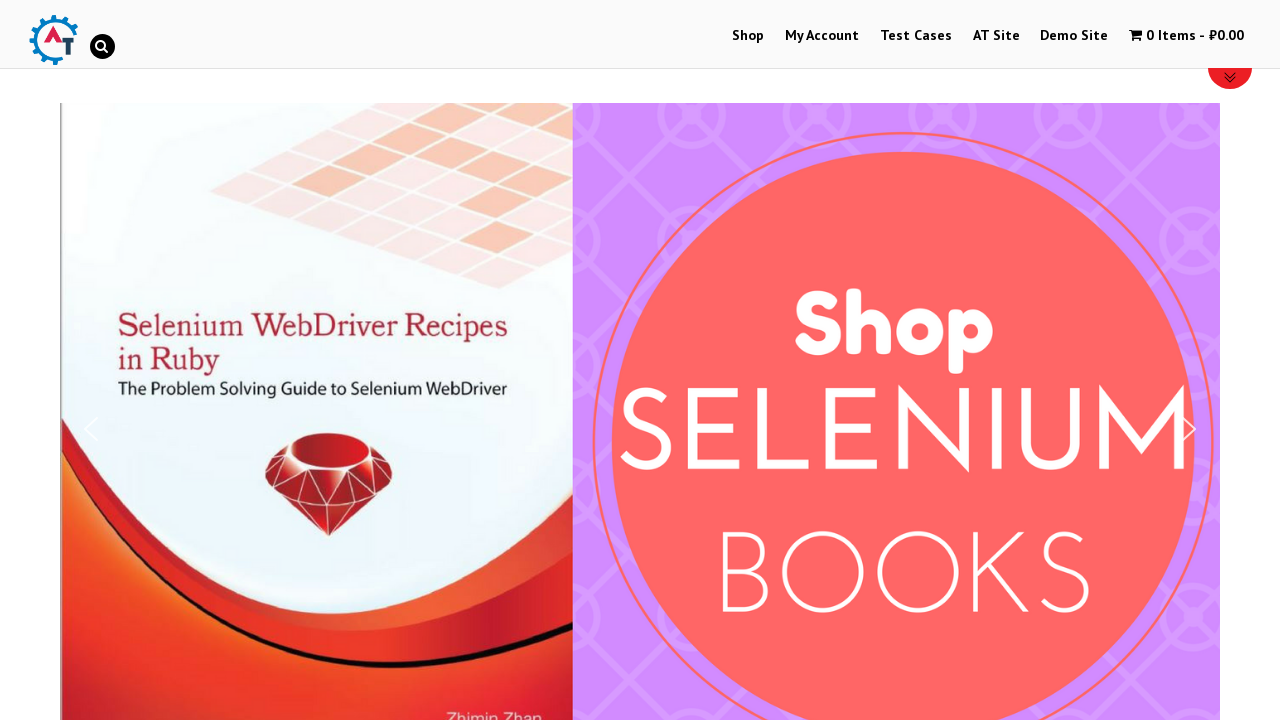

Clicked on Shop menu item at (748, 36) on #menu-item-40 a
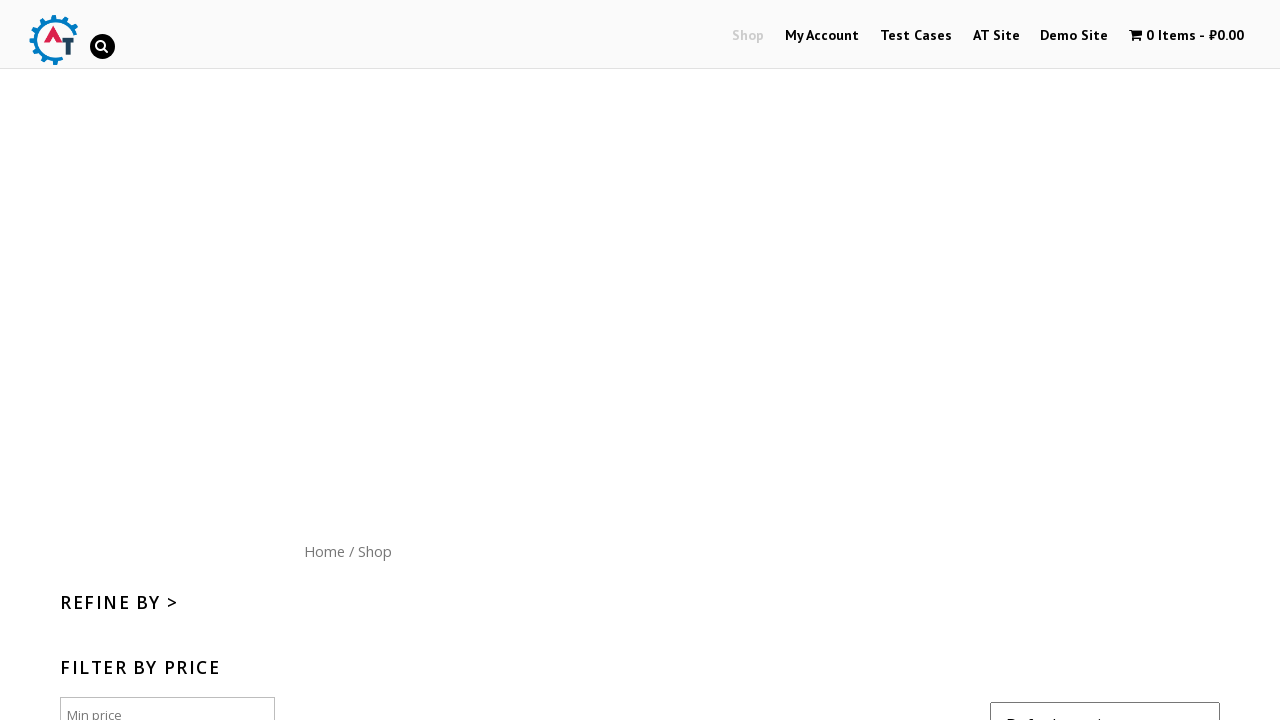

Scrolled down 300px to view products
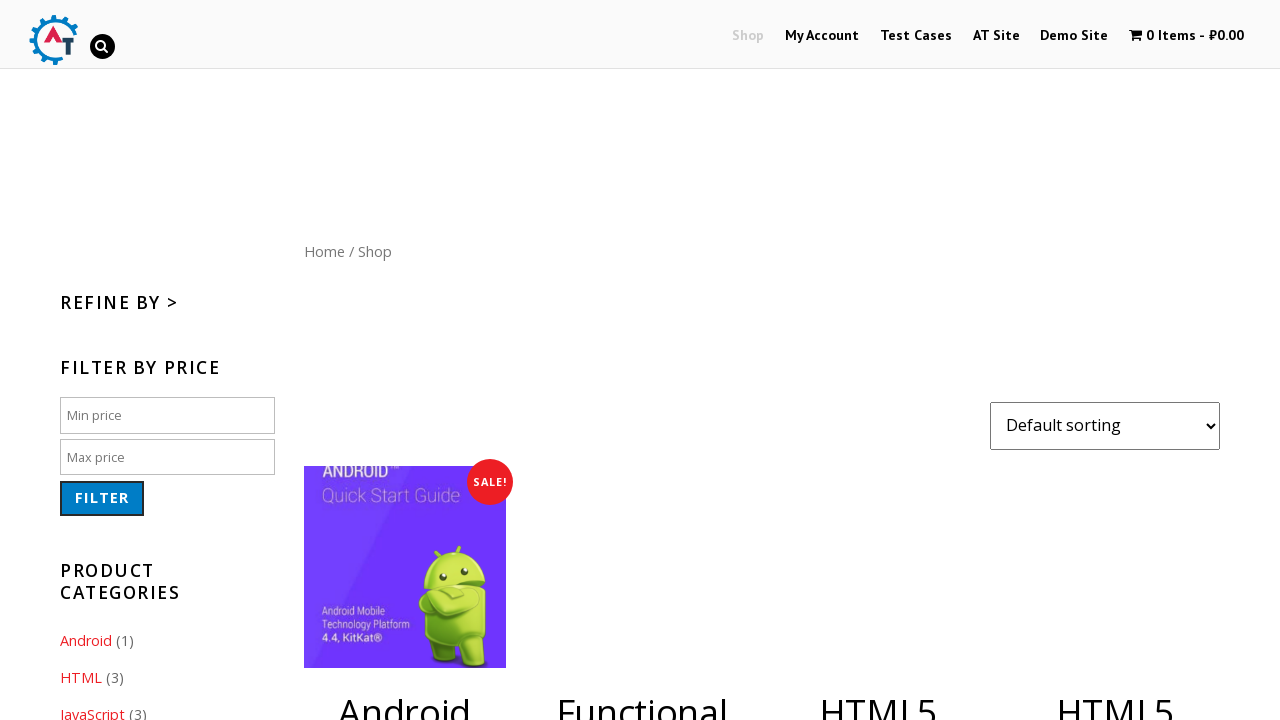

Waited for add-to-cart button to appear
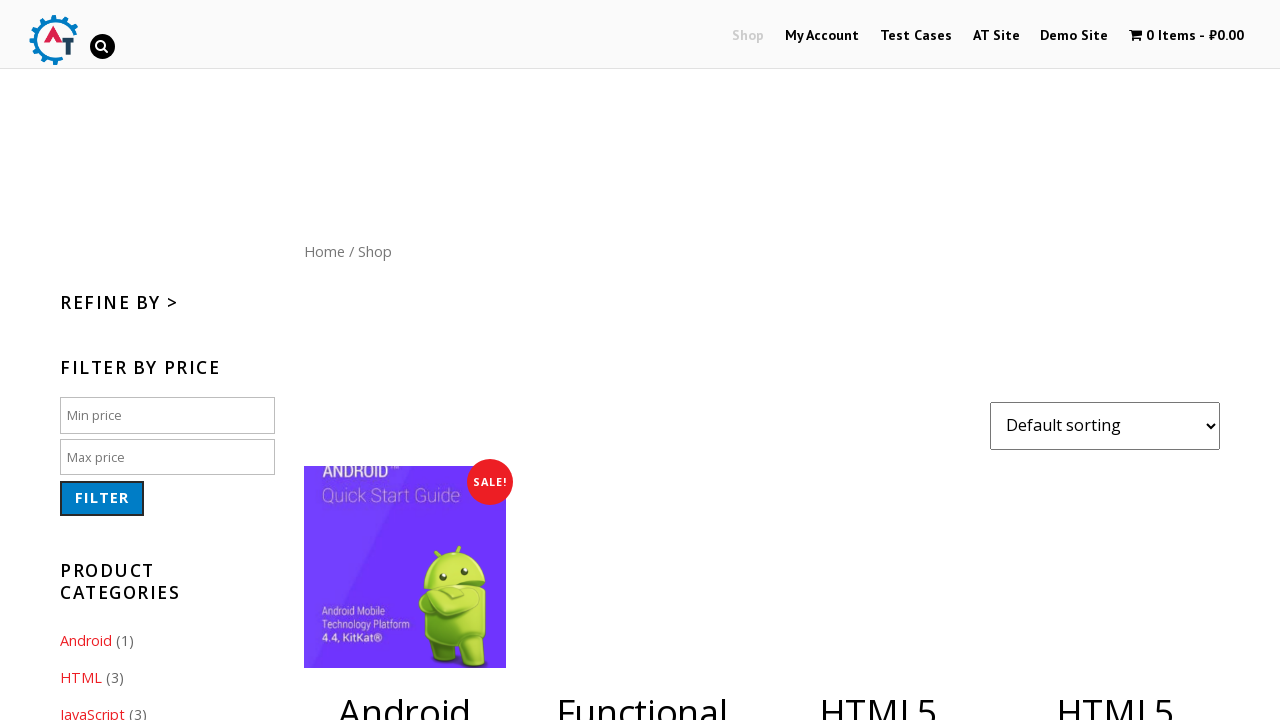

Clicked add-to-cart button for HTML product at (1115, 520) on a[href="/shop/?add-to-cart=182"]
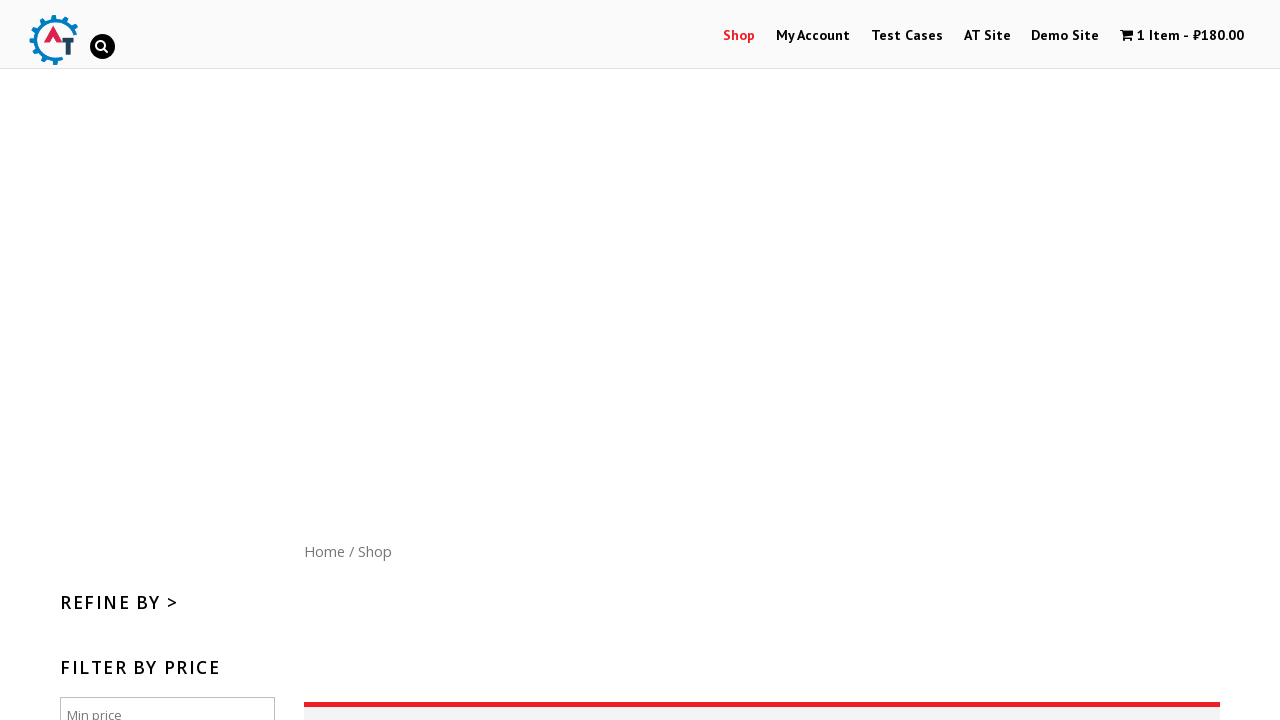

Waited 3 seconds for product to be added to cart
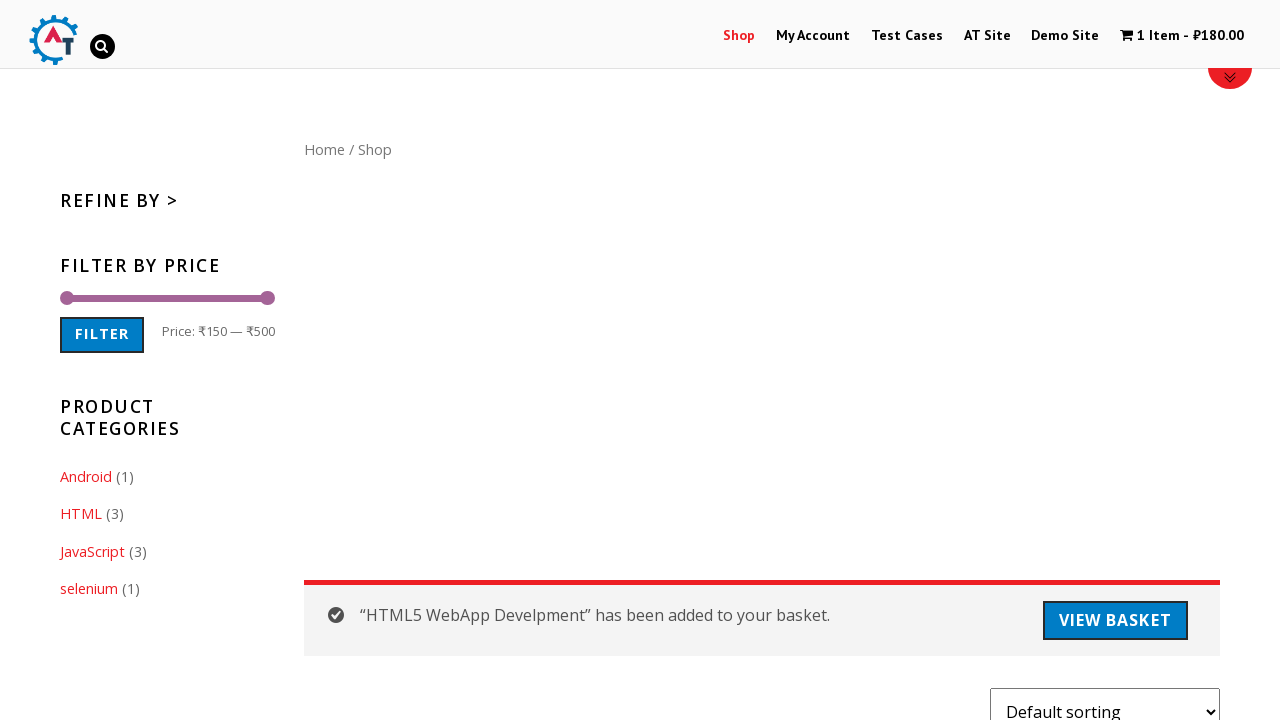

Clicked on cart contents link at (1158, 36) on .cartcontents
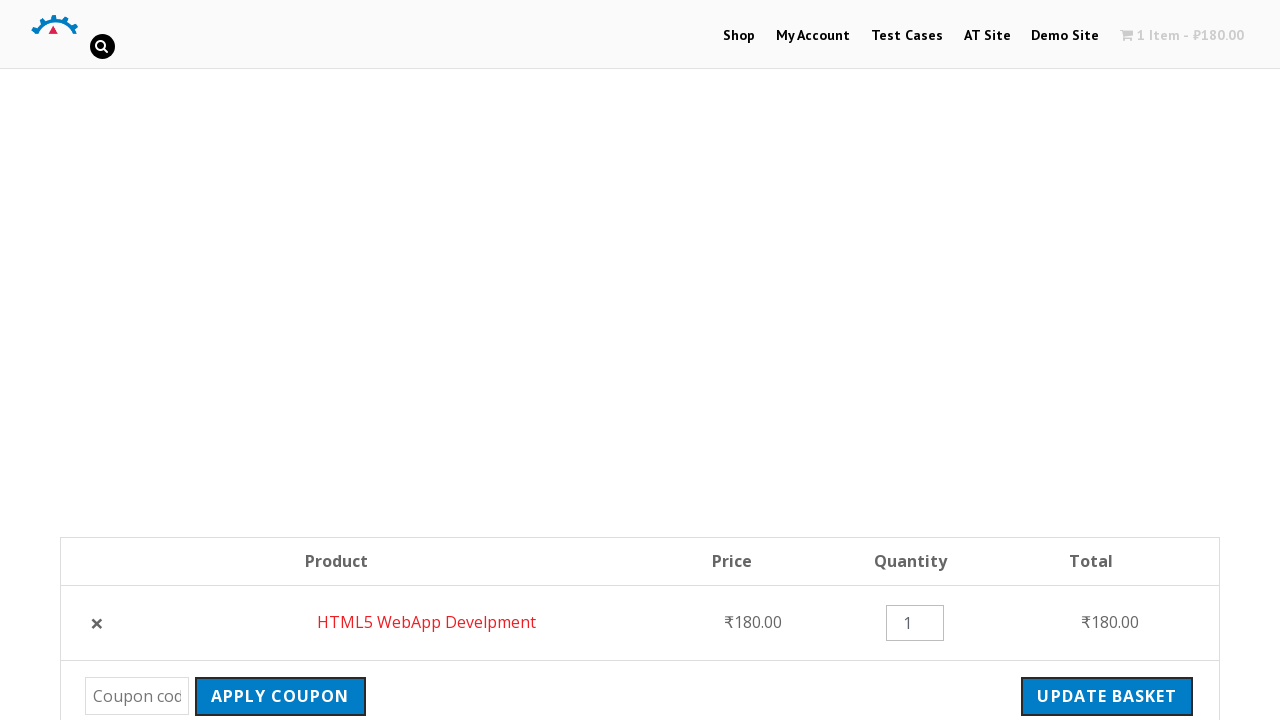

Waited for checkout button to appear
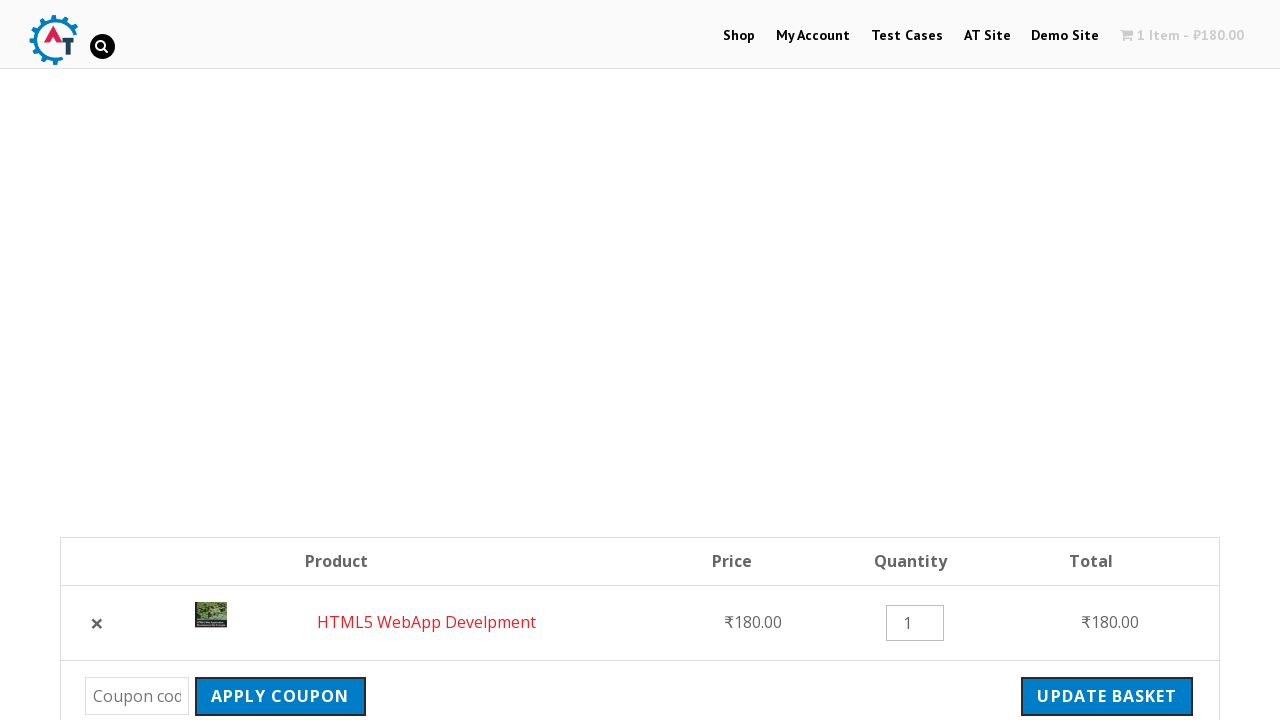

Clicked Proceed to Checkout button at (1098, 360) on .checkout-button
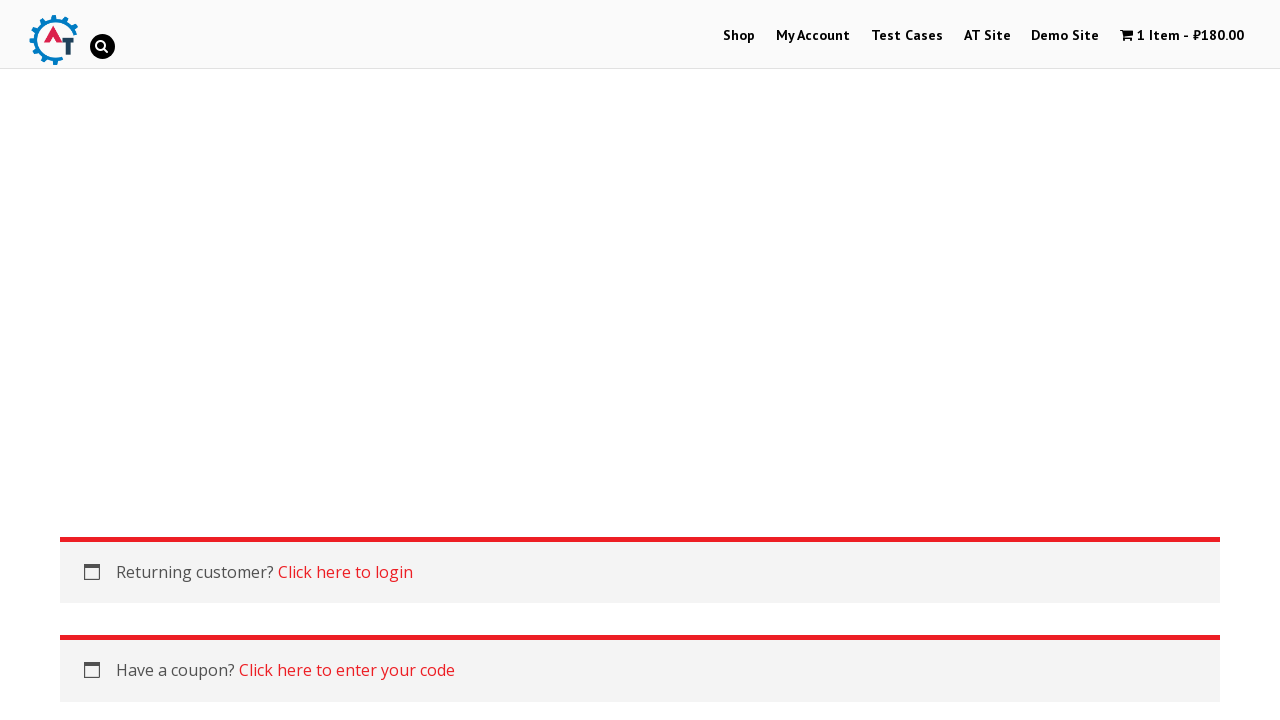

Waited for billing first name field to appear
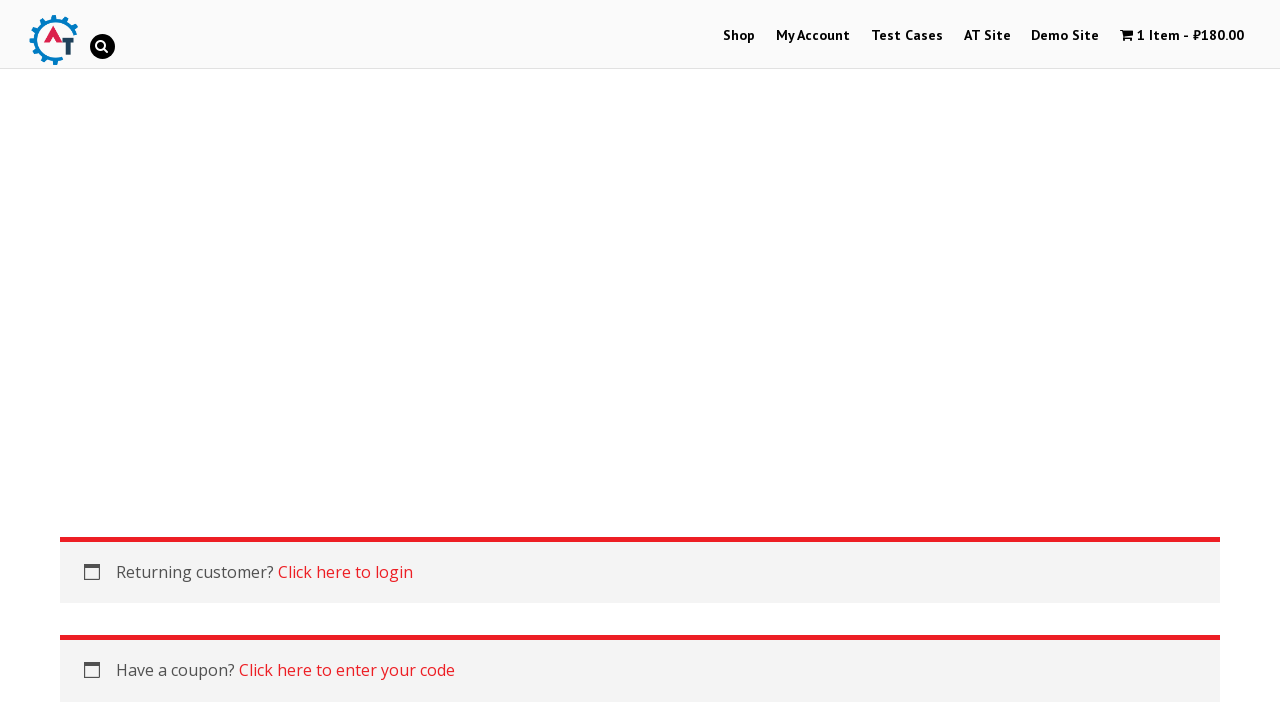

Filled billing first name with 'Maria' on #billing_first_name
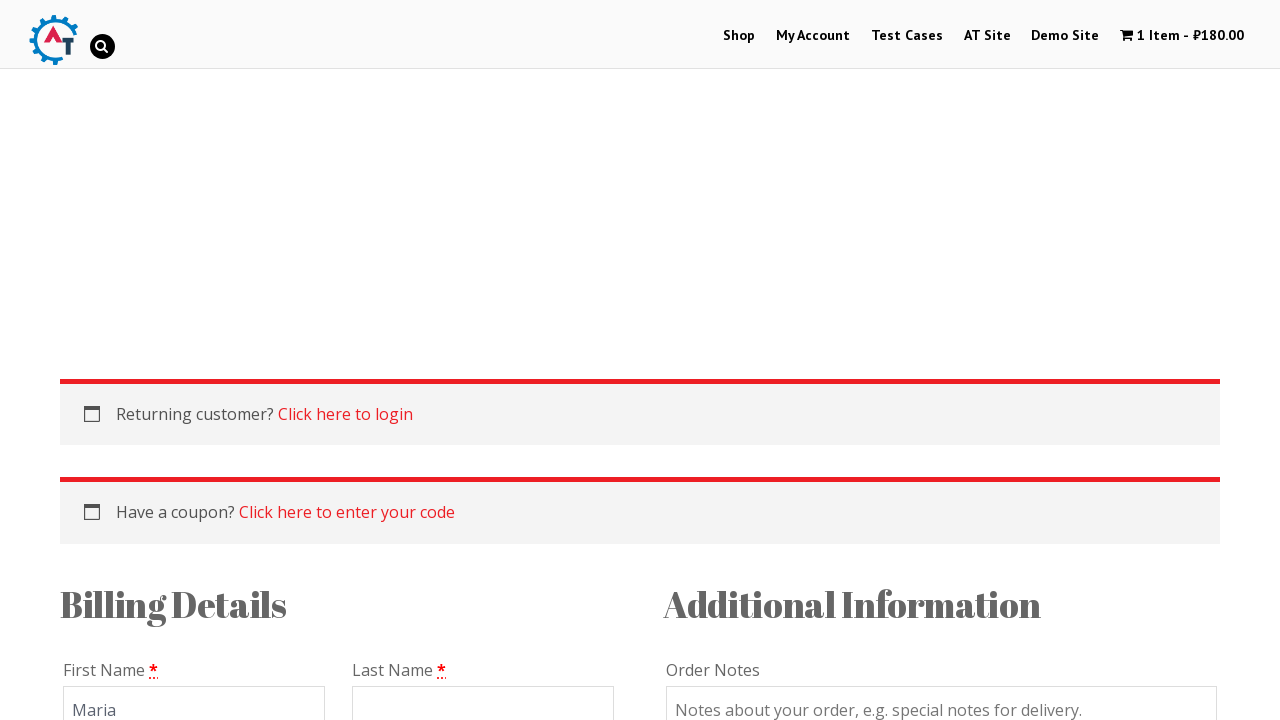

Filled billing last name with 'Garcia' on #billing_last_name
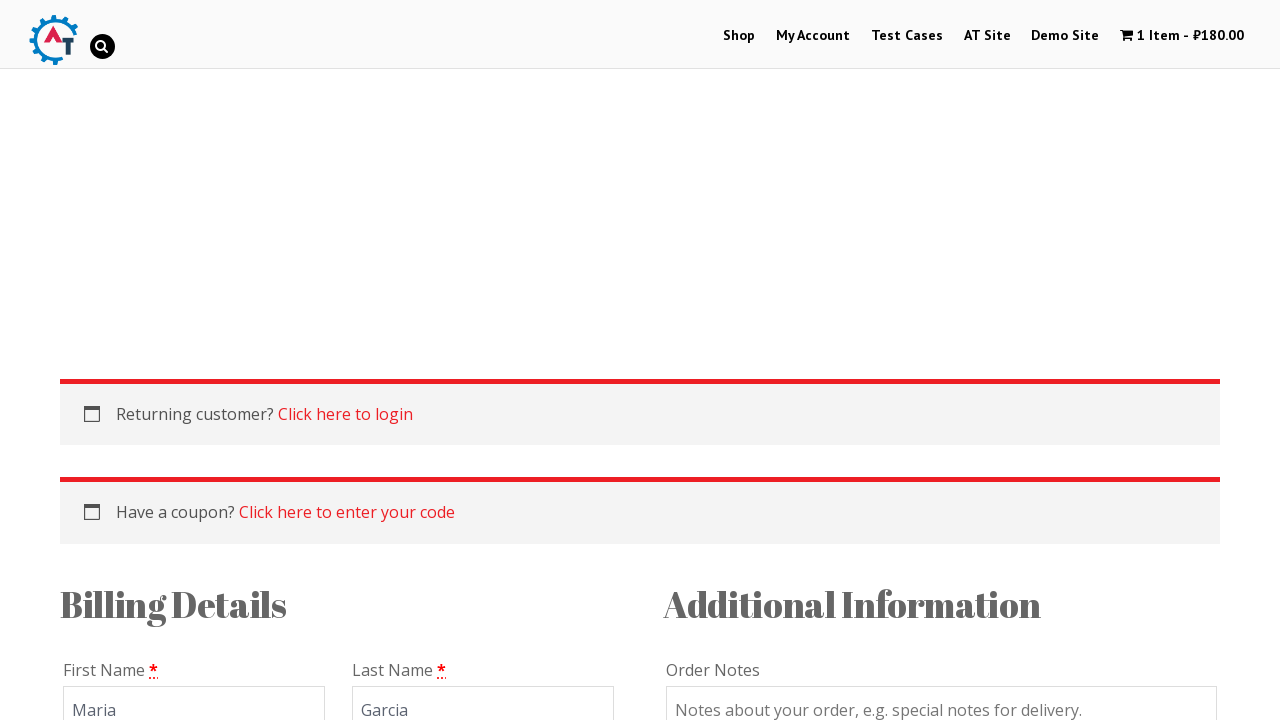

Filled billing email with 'maria.garcia@testmail.com' on #billing_email
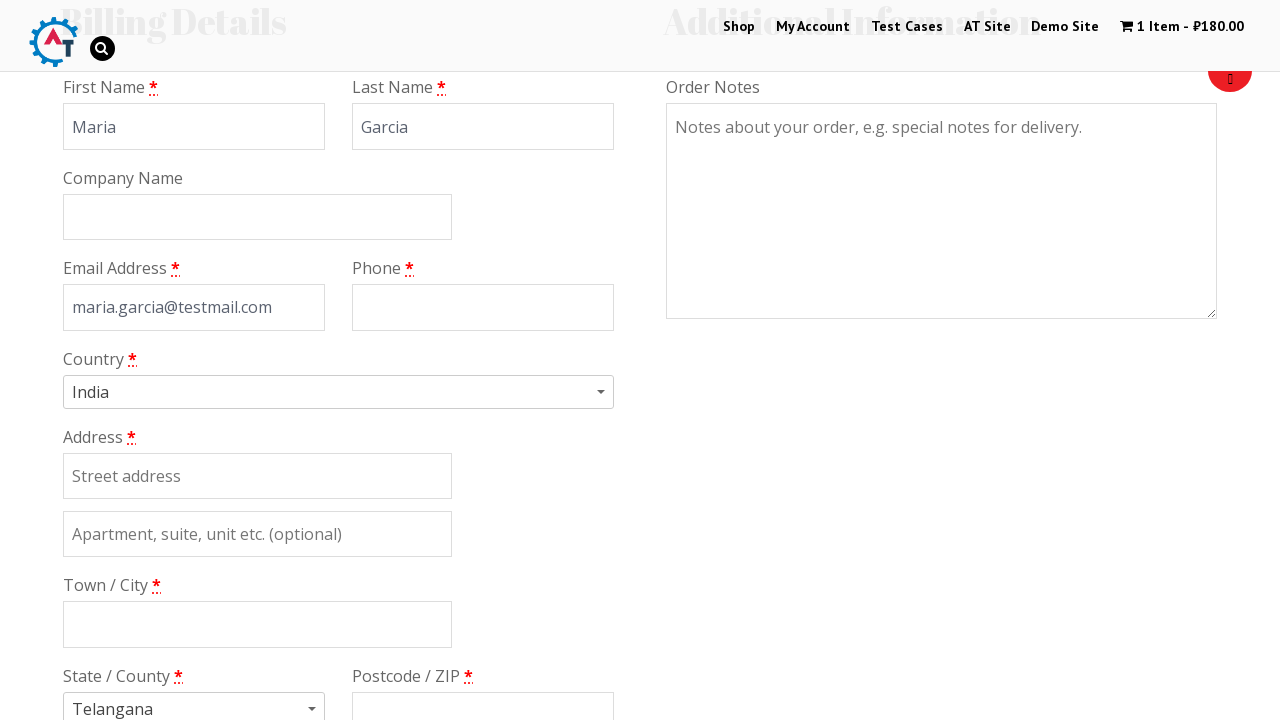

Filled billing phone with '+14155552671' on #billing_phone
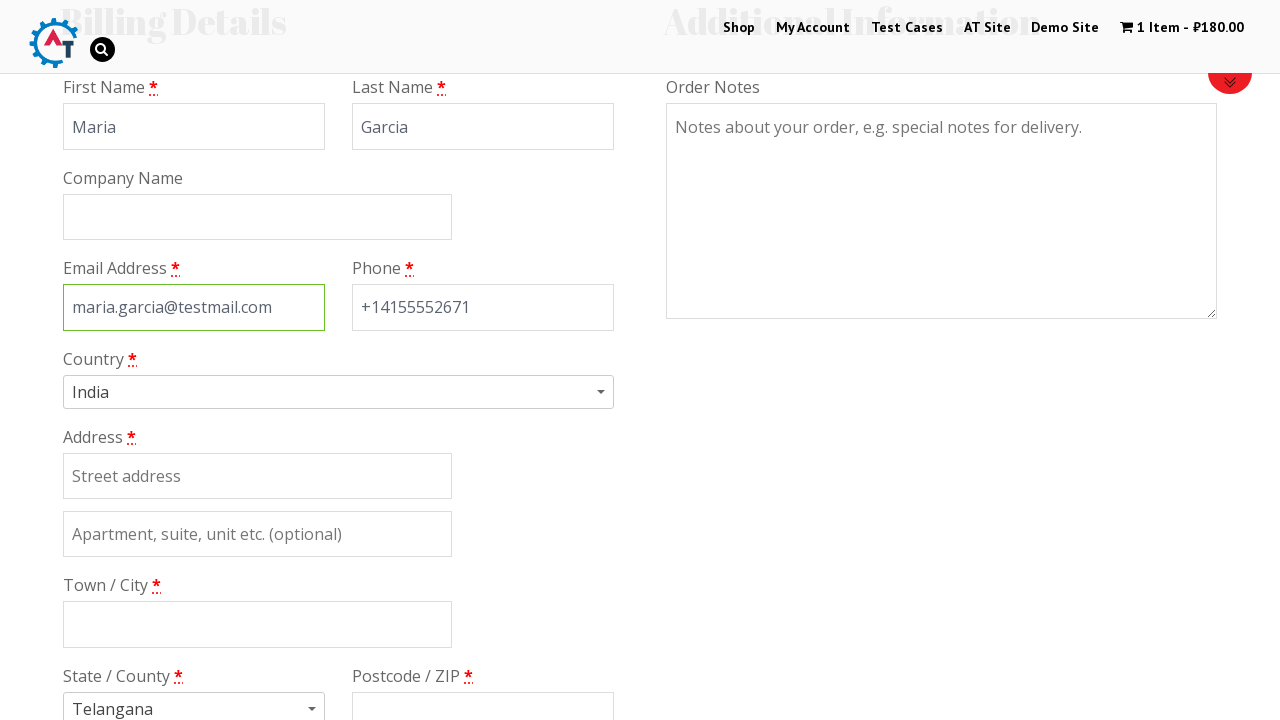

Clicked on country dropdown at (338, 392) on #s2id_billing_country
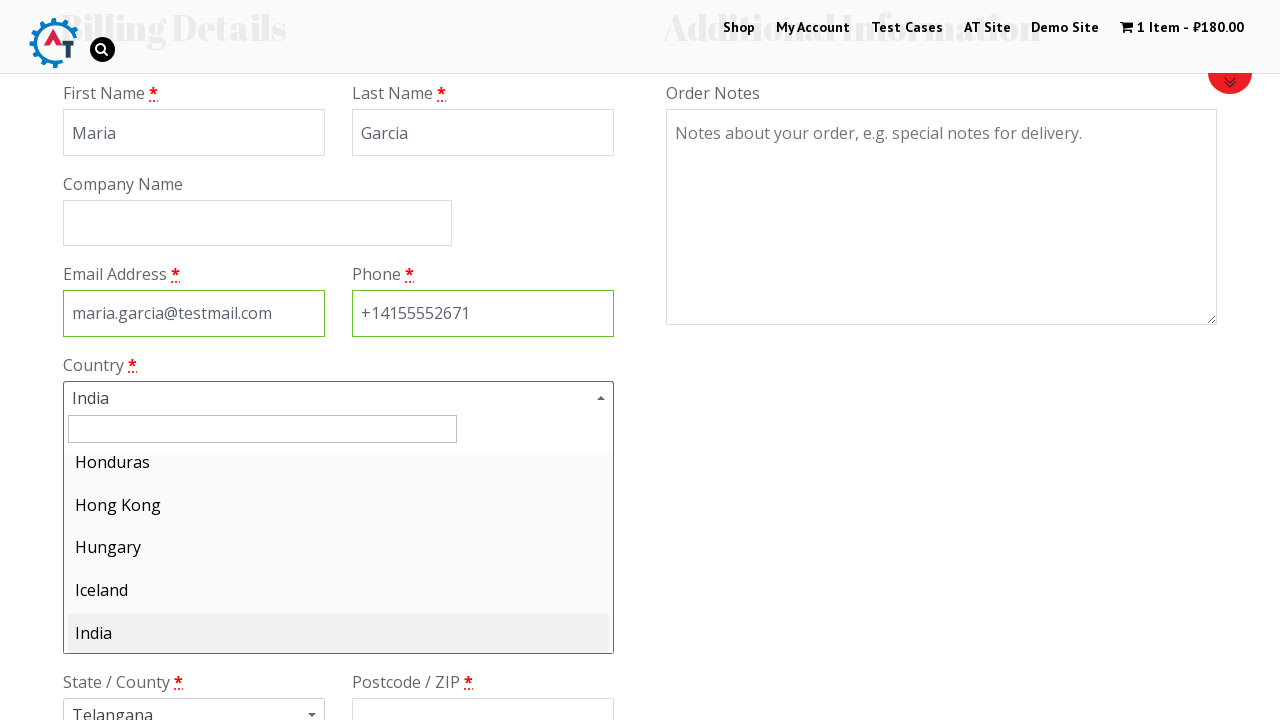

Searched for 'India' in country dropdown on #s2id_autogen1_search
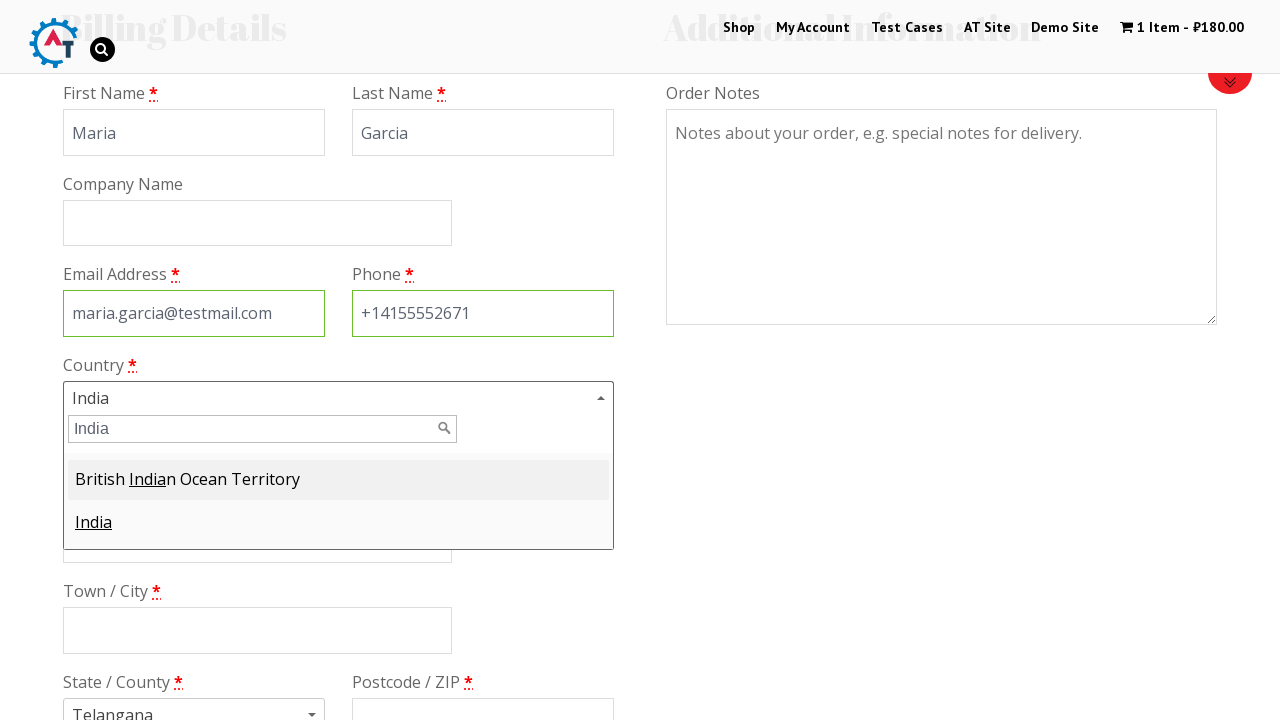

Selected India from country dropdown at (148, 479) on .select2-match
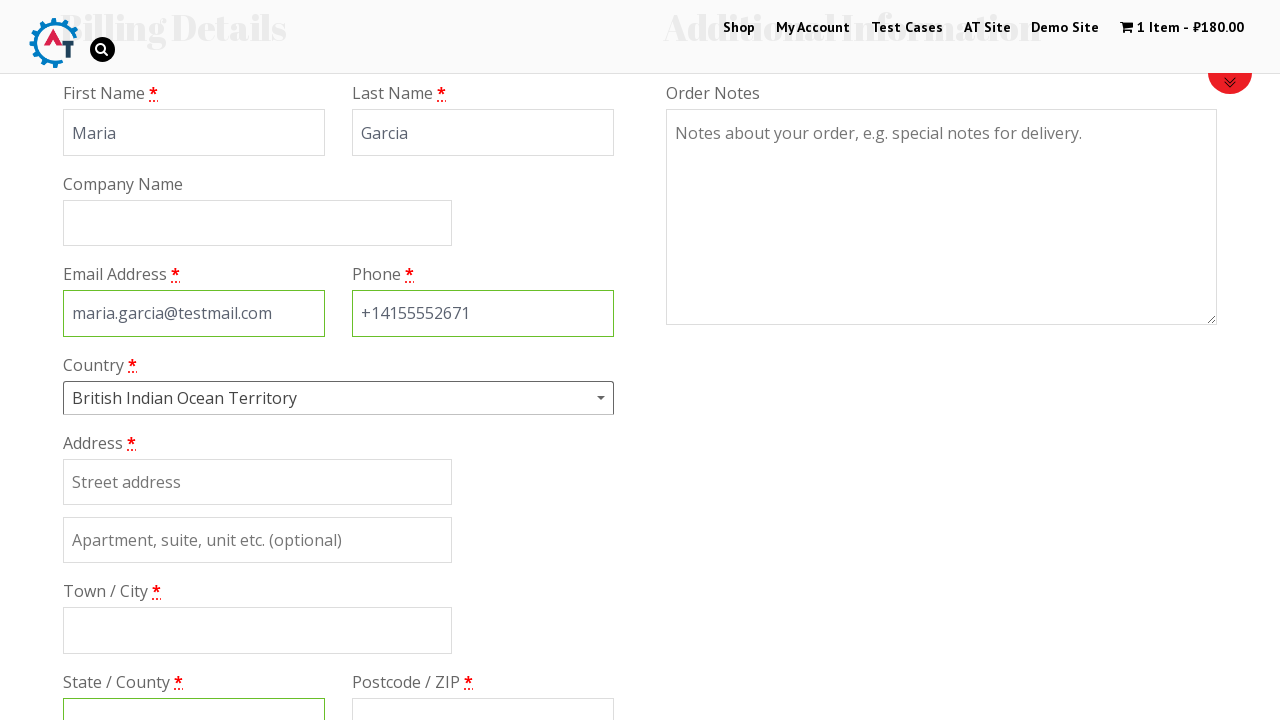

Filled billing address with '123 Main Street' on #billing_address_1
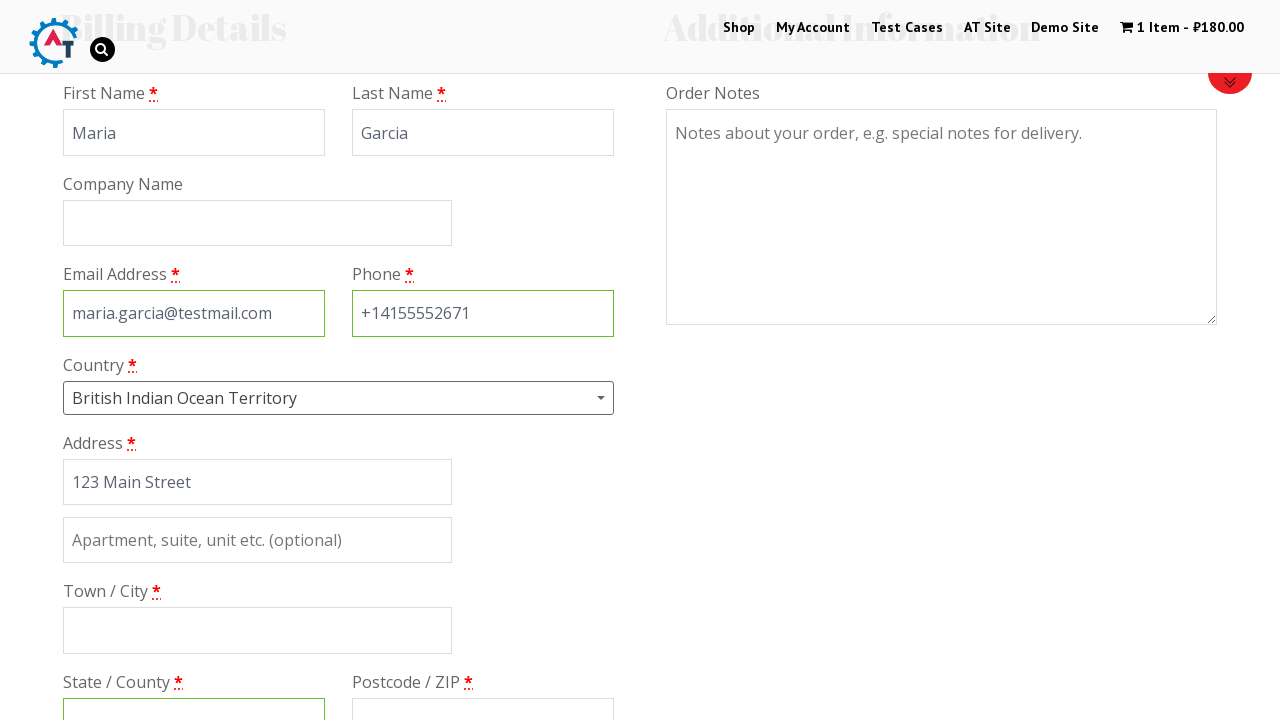

Filled billing city with 'Mumbai' on #billing_city
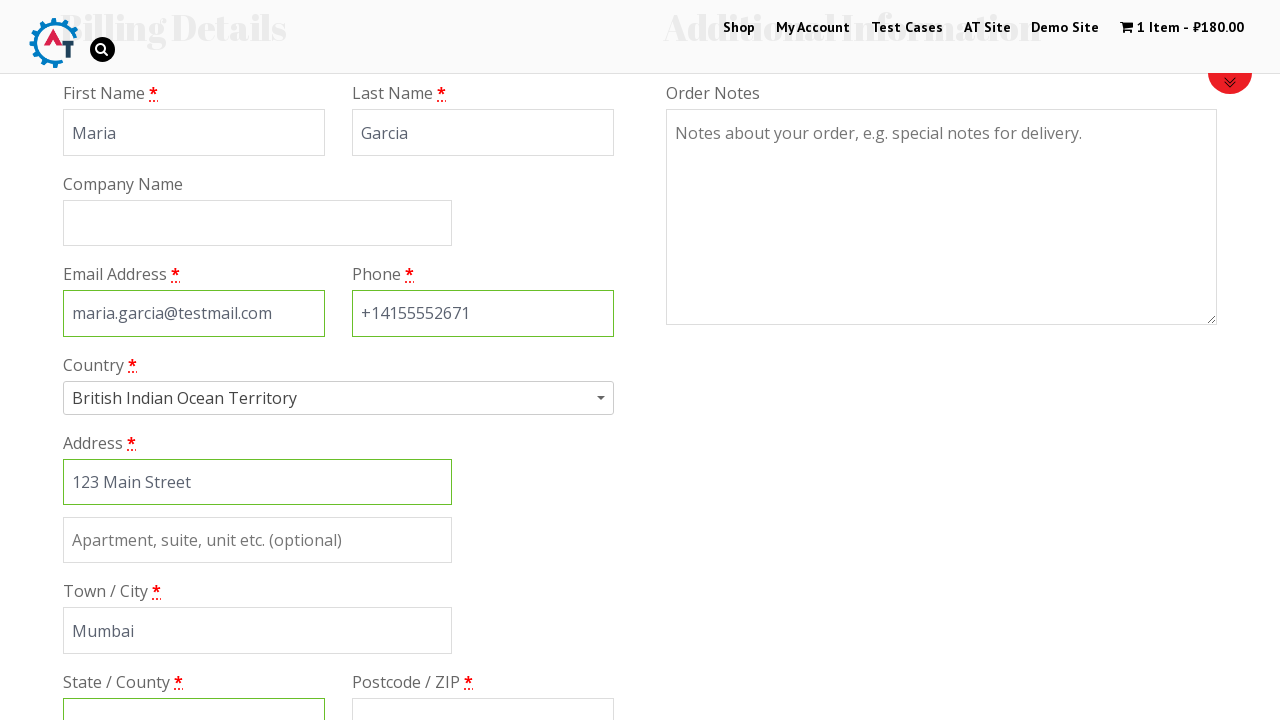

Filled billing state with 'Maharashtra' on #billing_state
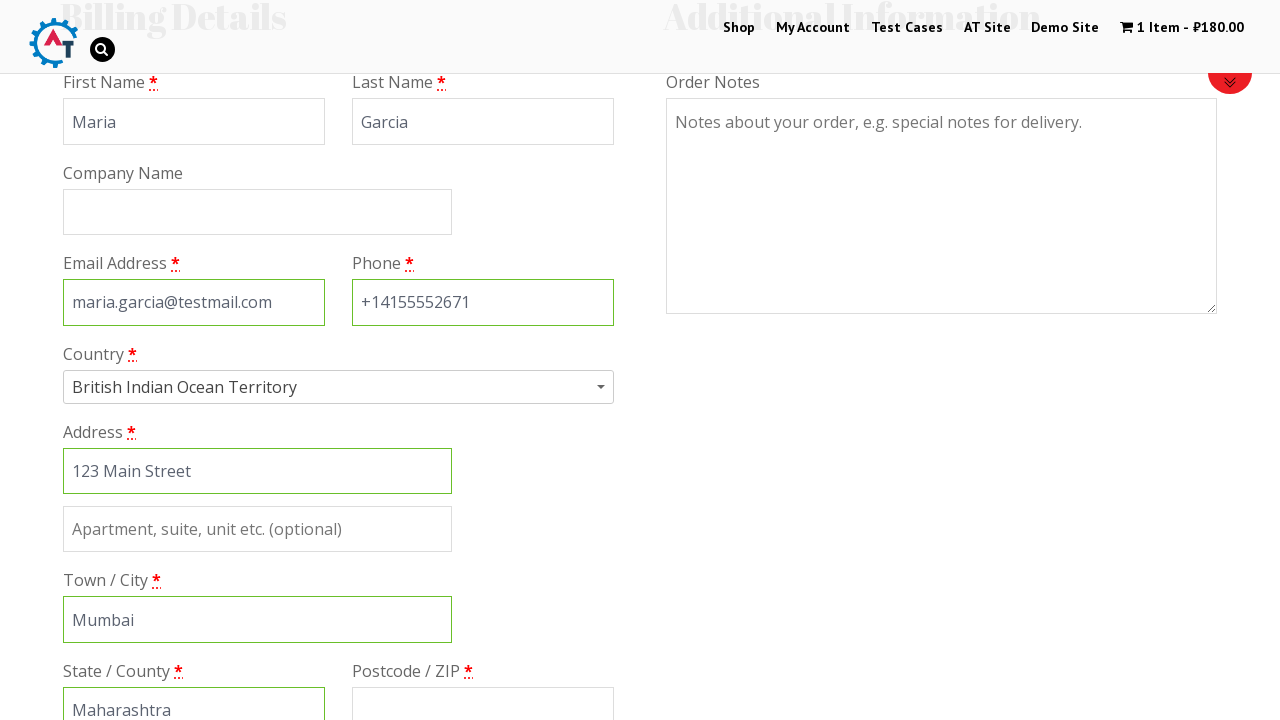

Filled billing postcode with '400001' on #billing_postcode
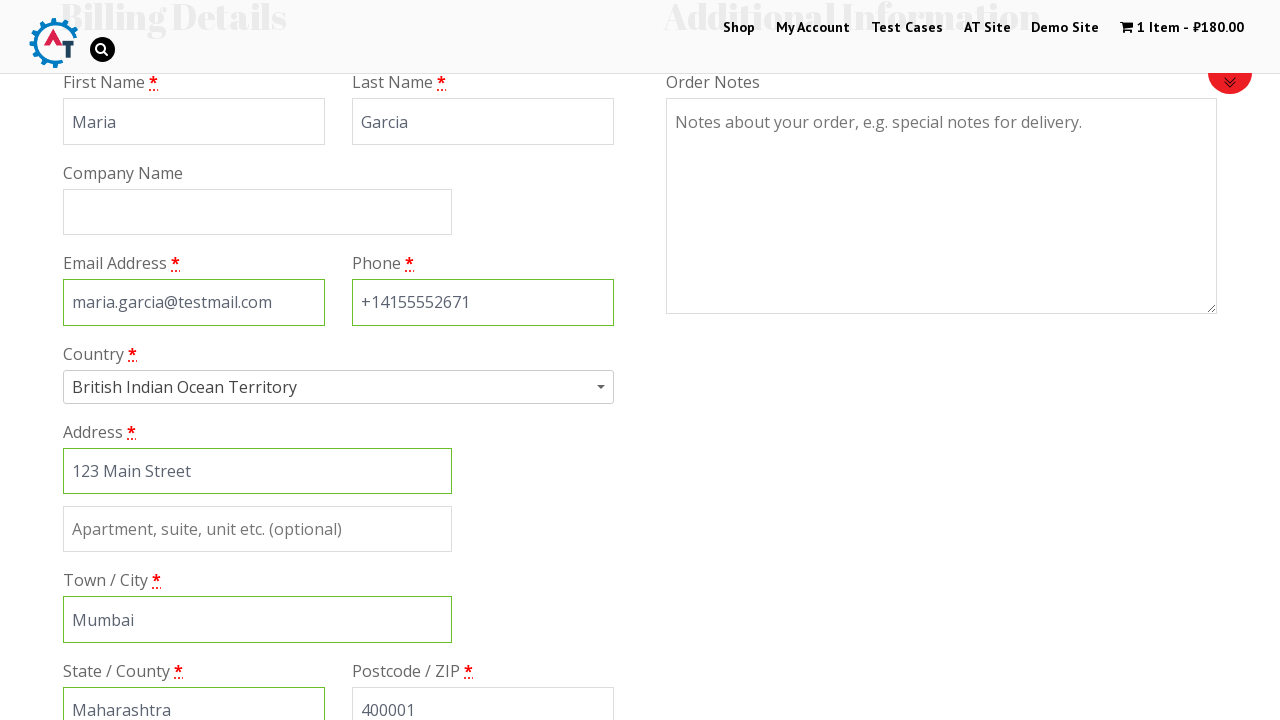

Scrolled down 600px to payment section
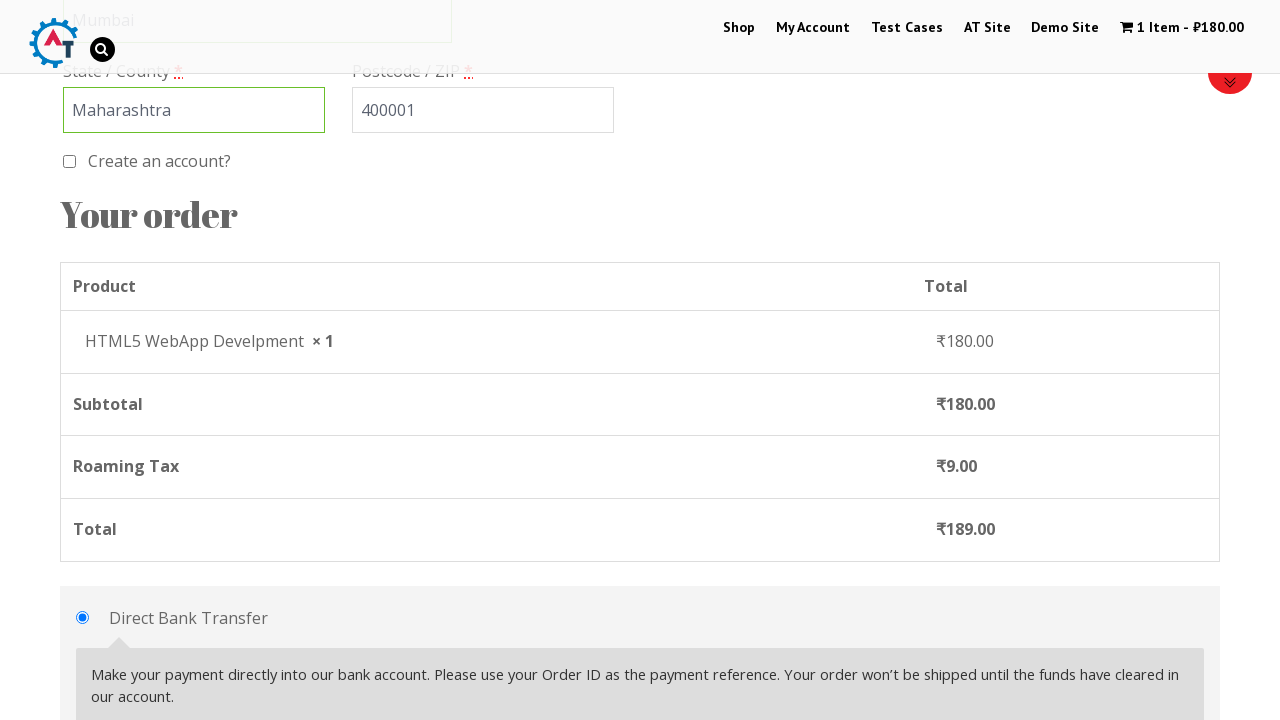

Waited 3 seconds for payment section to fully load
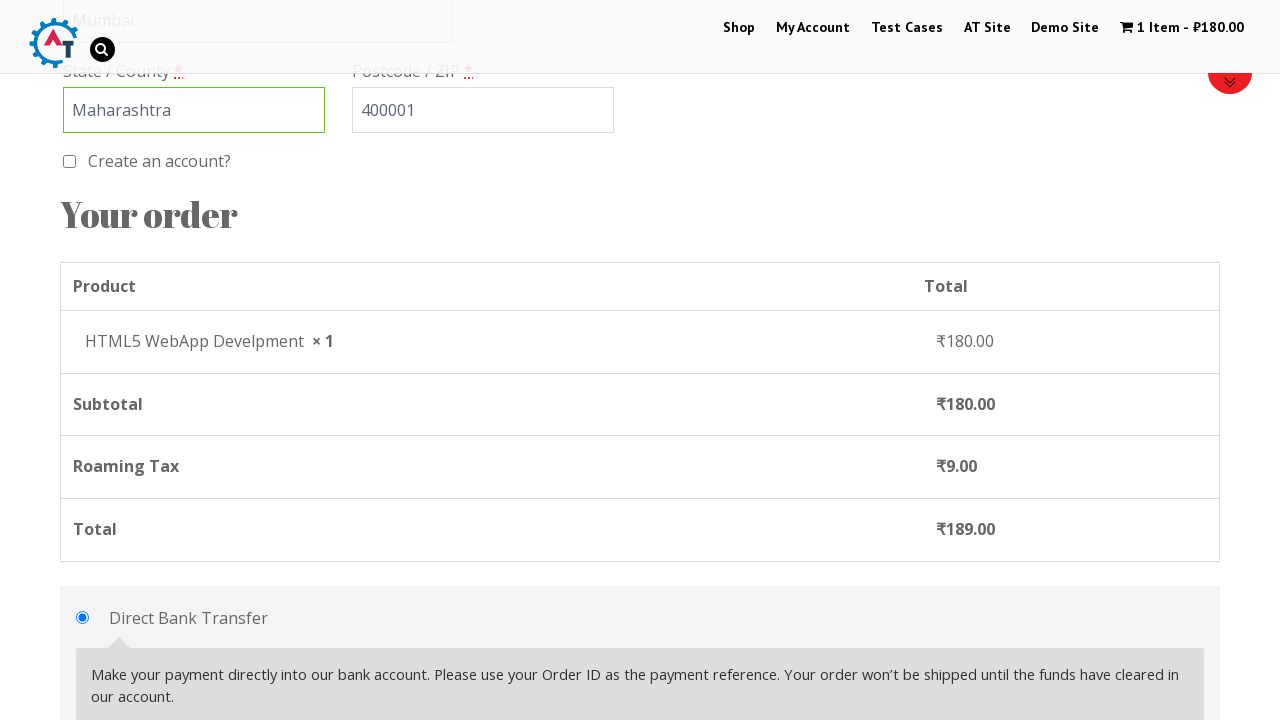

Selected check payment method at (82, 360) on #payment_method_cheque
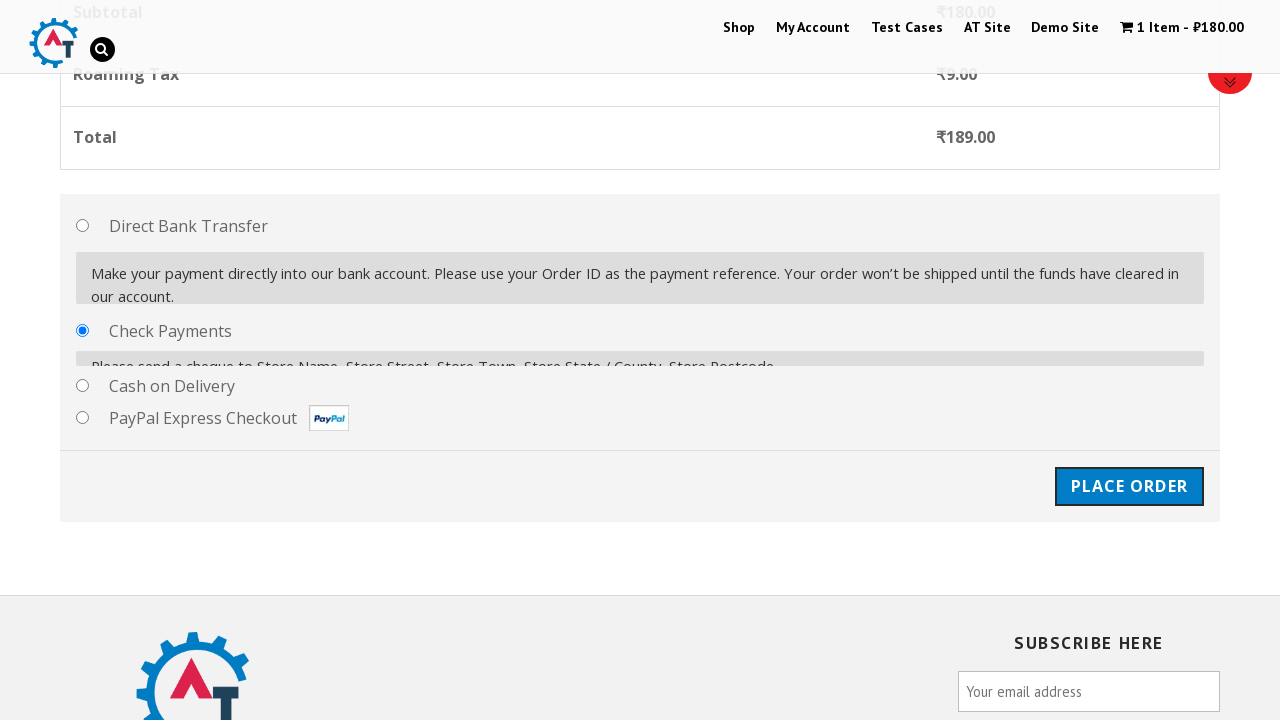

Clicked Place Order button at (1129, 471) on #place_order
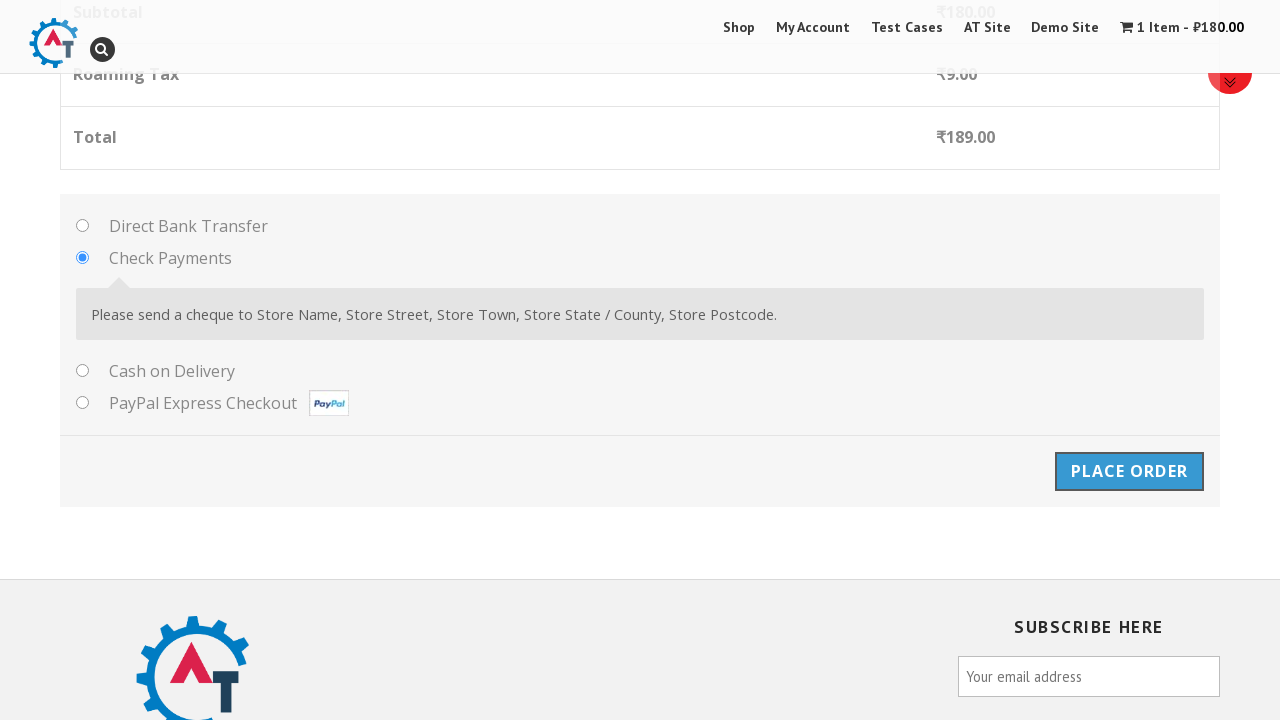

Waited for thank you message confirming order placement
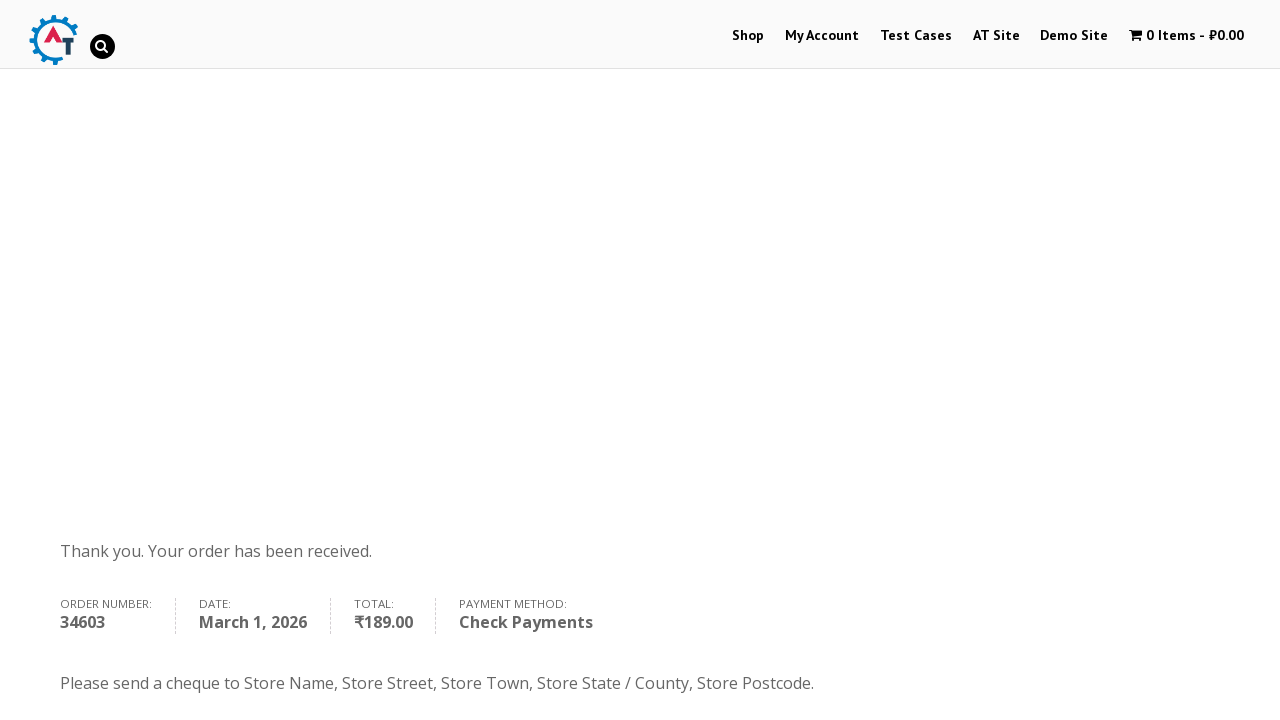

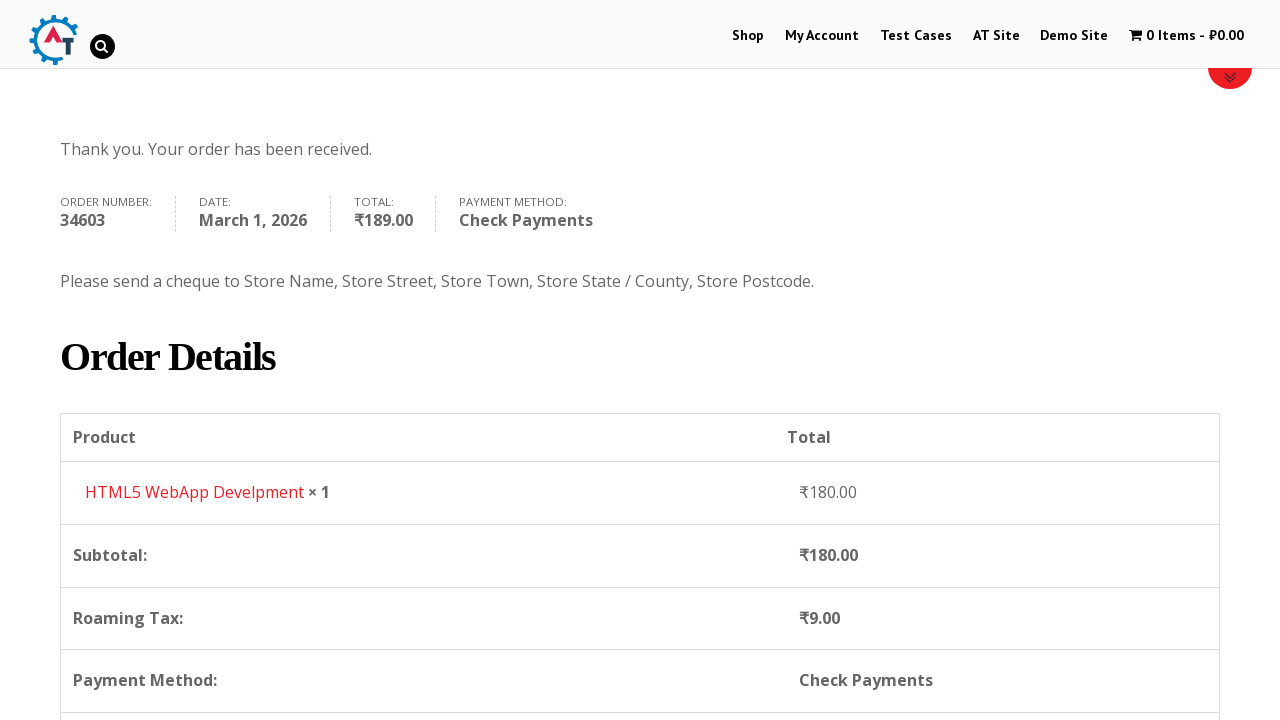